Tests form submission on demoqa.com by filling in name, email, current address, and permanent address fields, then submitting and verifying the output displays the entered values.

Starting URL: https://demoqa.com/text-box

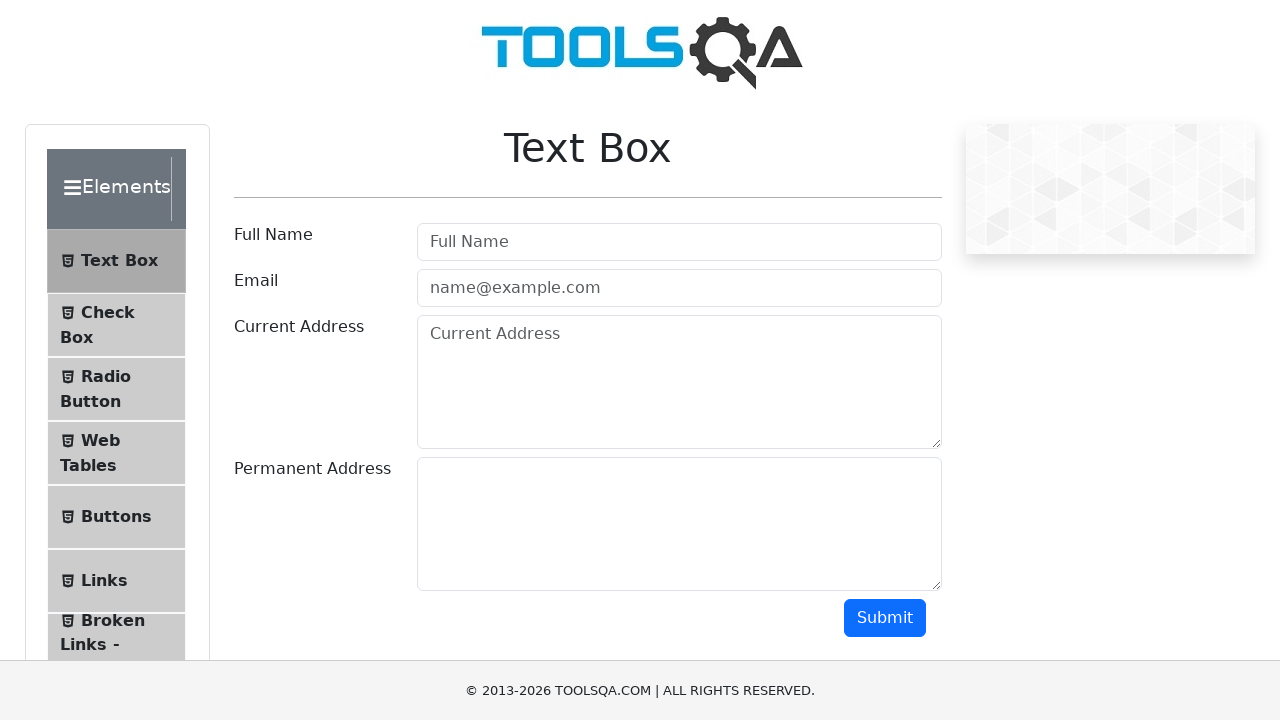

Filled Full Name field with 'tri-kota' on #userName
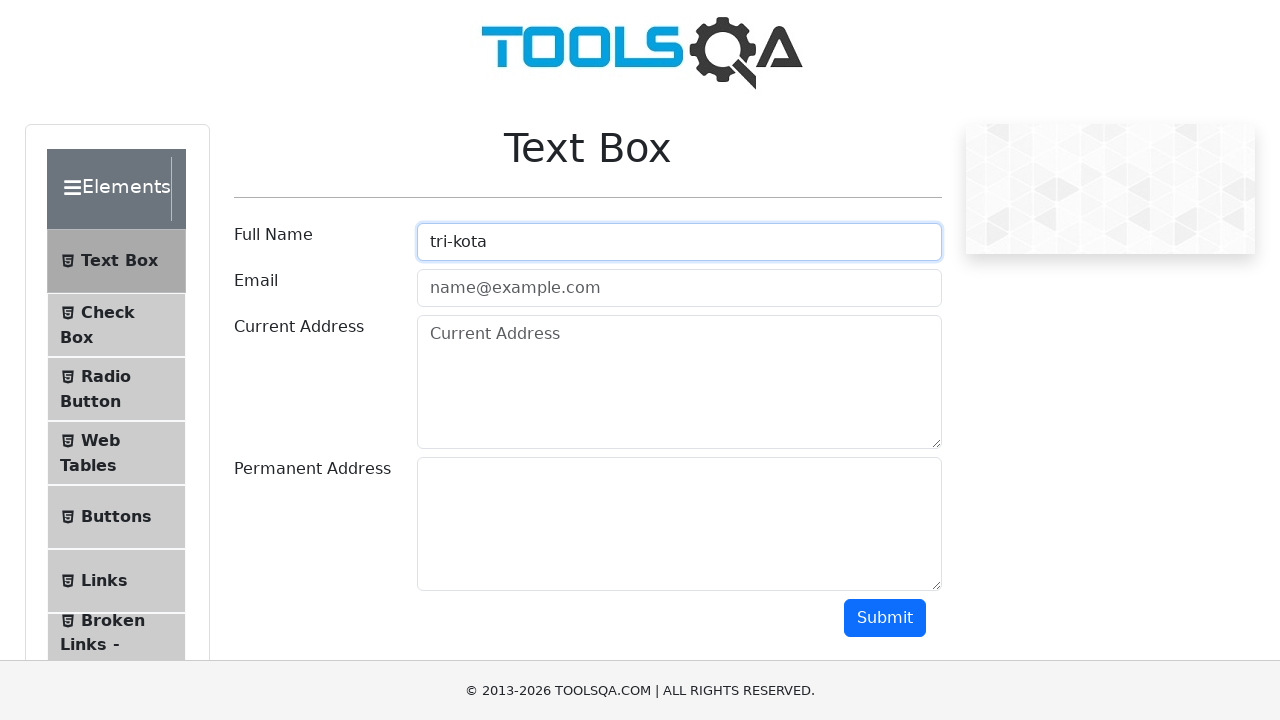

Filled Email field with 'test@gmail.com' on #userEmail
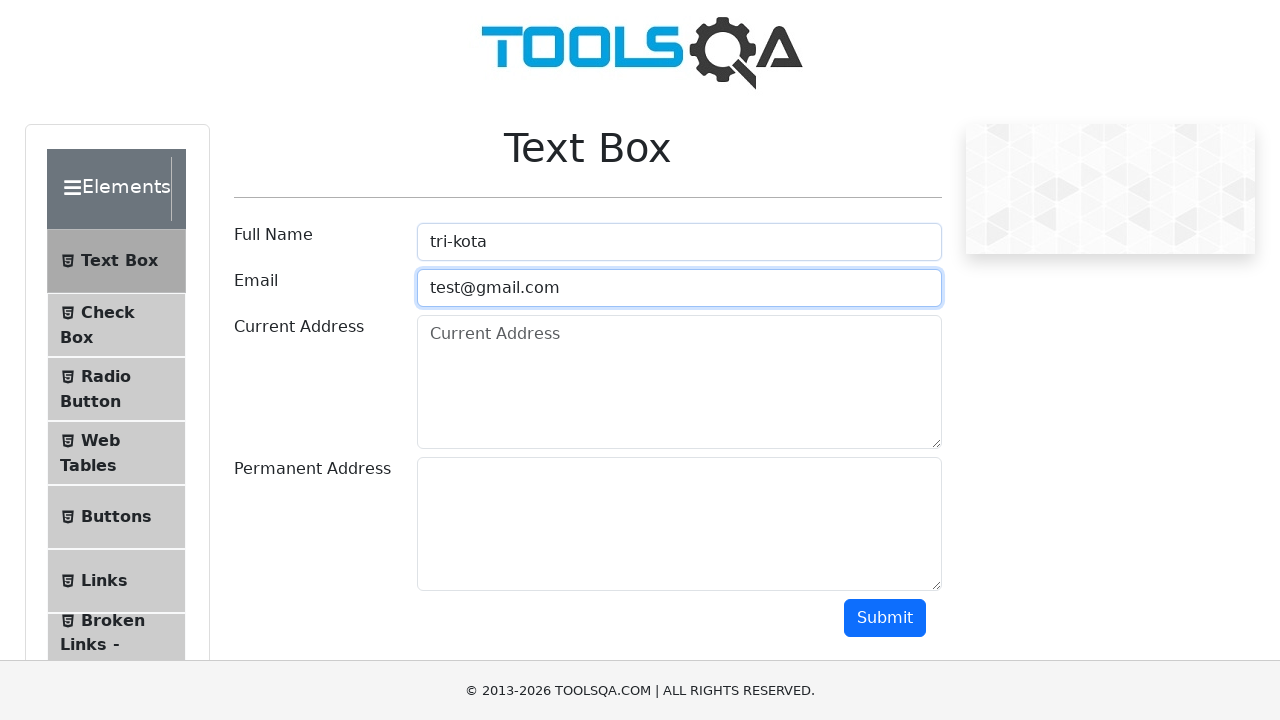

Filled Current Address field with 'test currentAddress' on #currentAddress
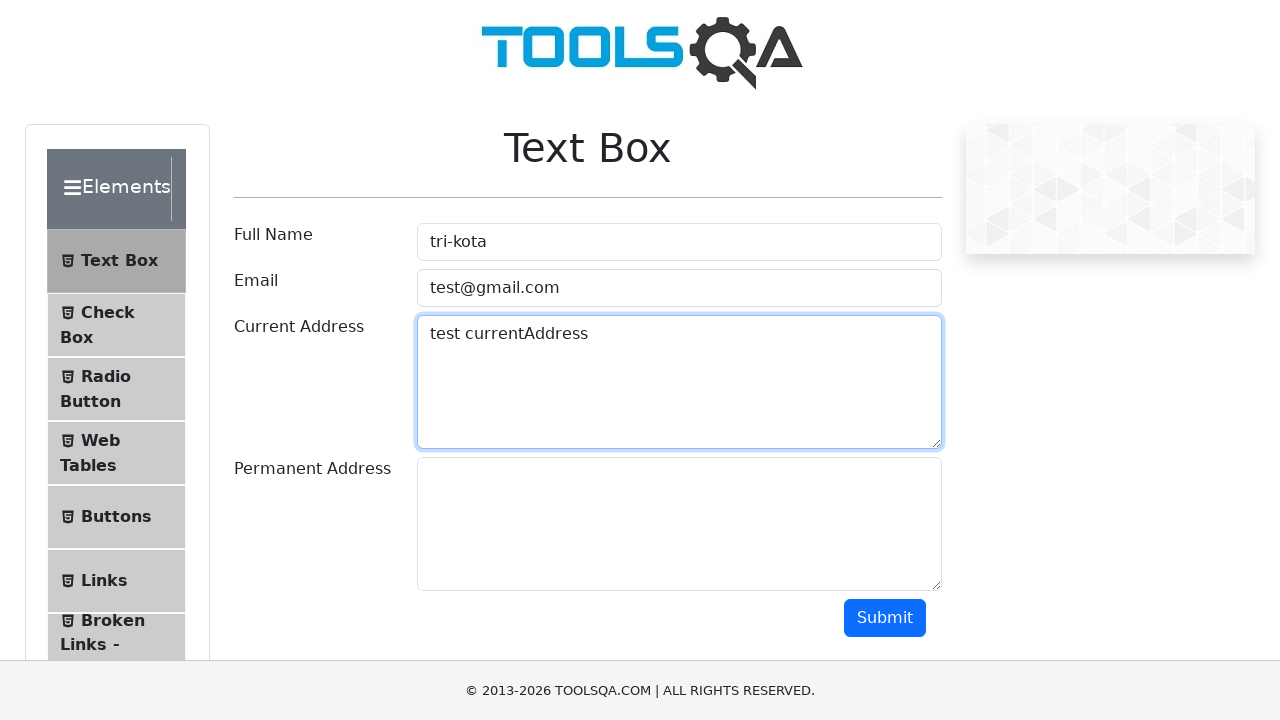

Filled Permanent Address field with 'test permanentAddress' on #permanentAddress
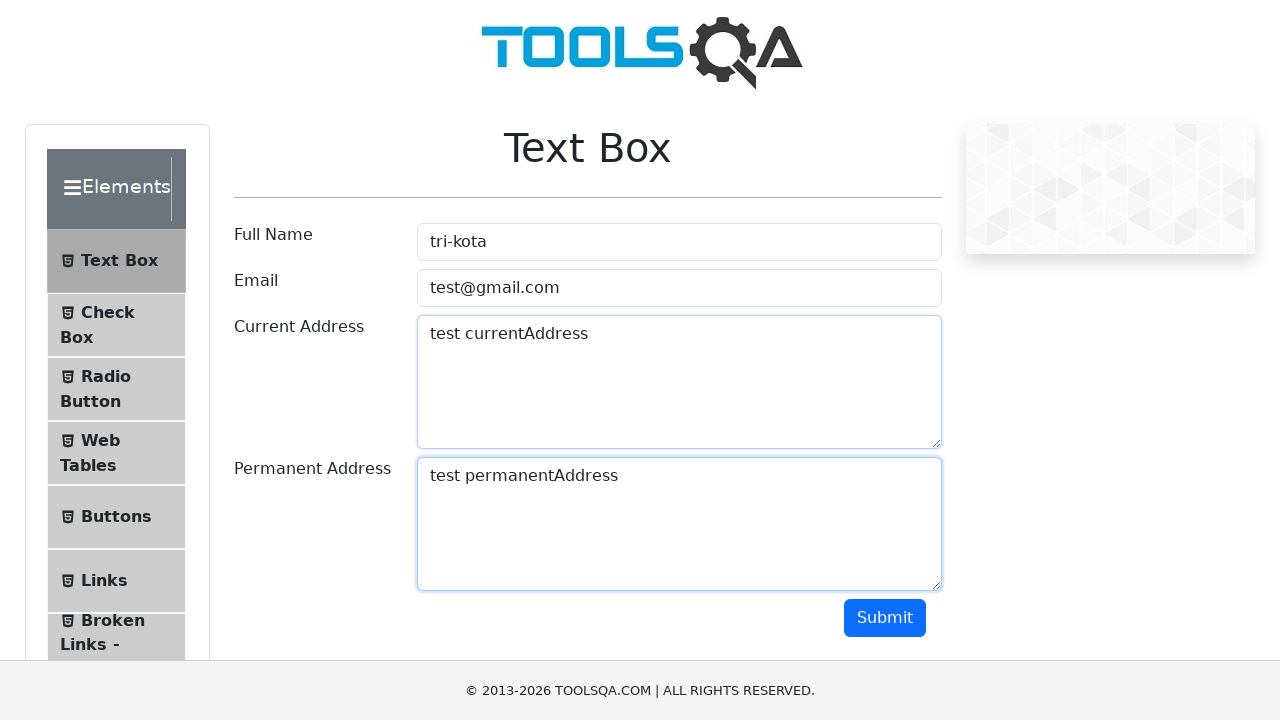

Scrolled to bottom of page to reveal submit button
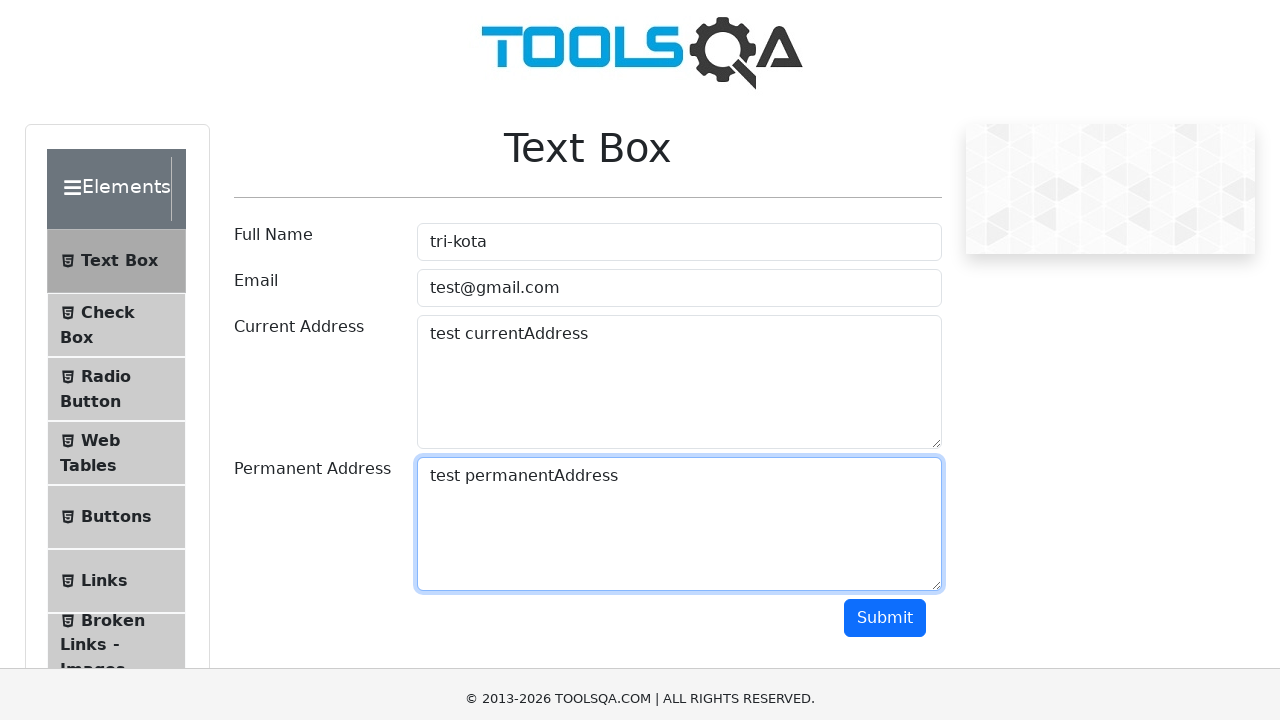

Clicked submit button to submit form at (885, 19) on #submit
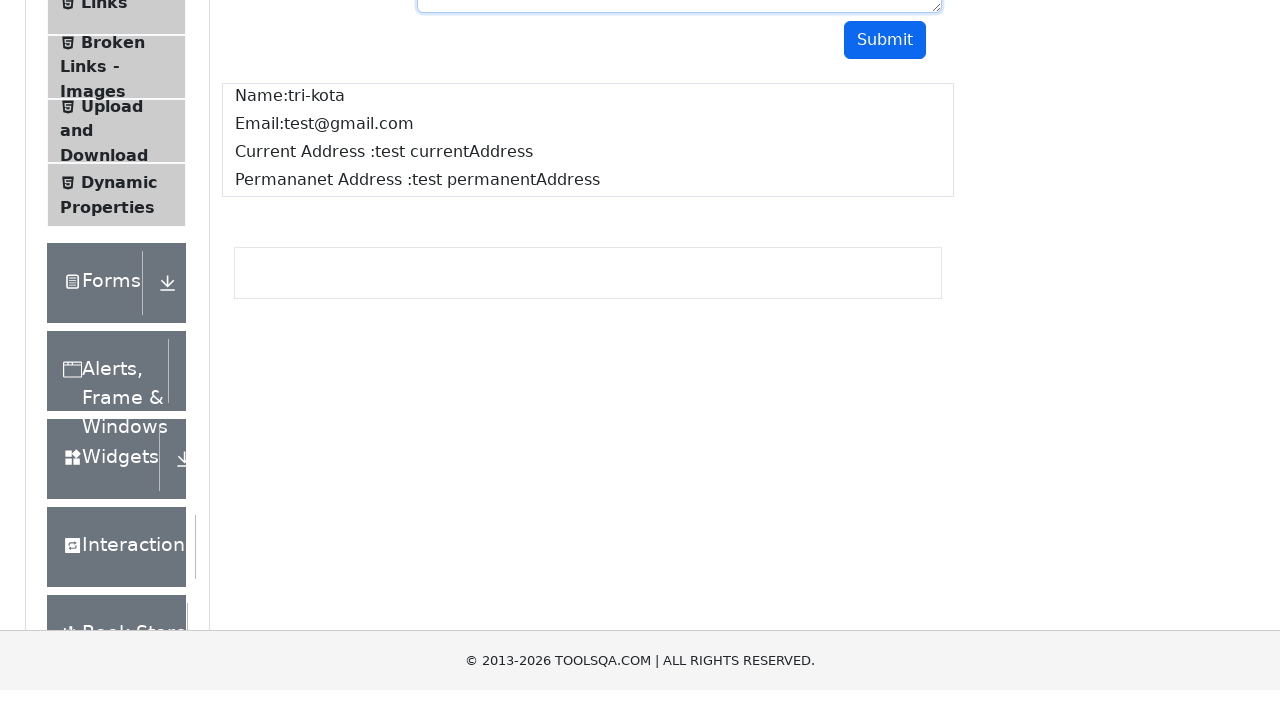

Output name field appeared
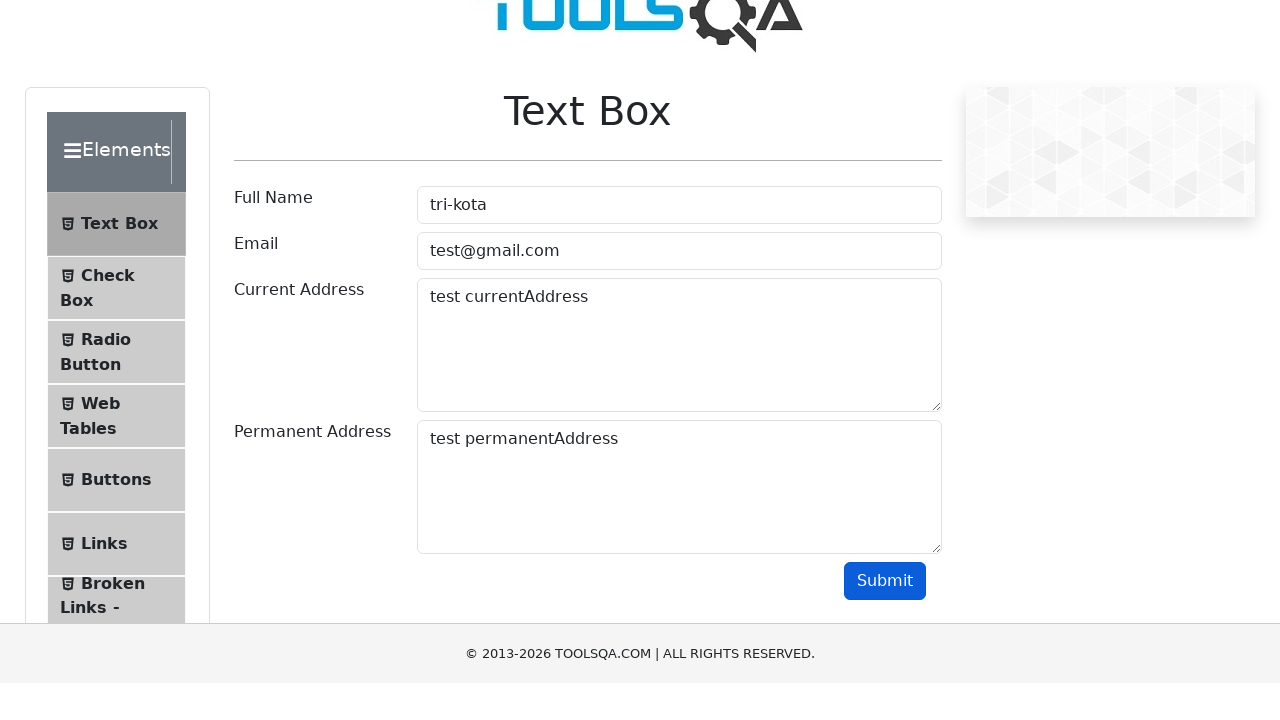

Output email field appeared
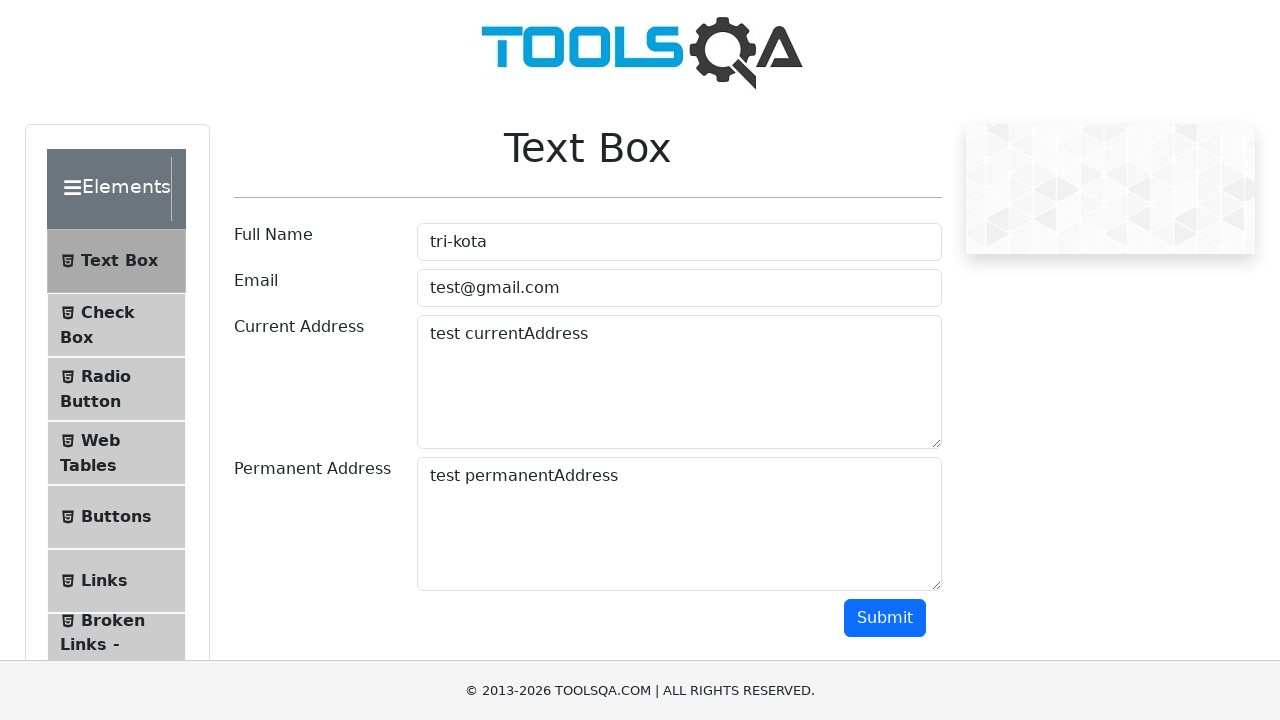

Output current address field appeared
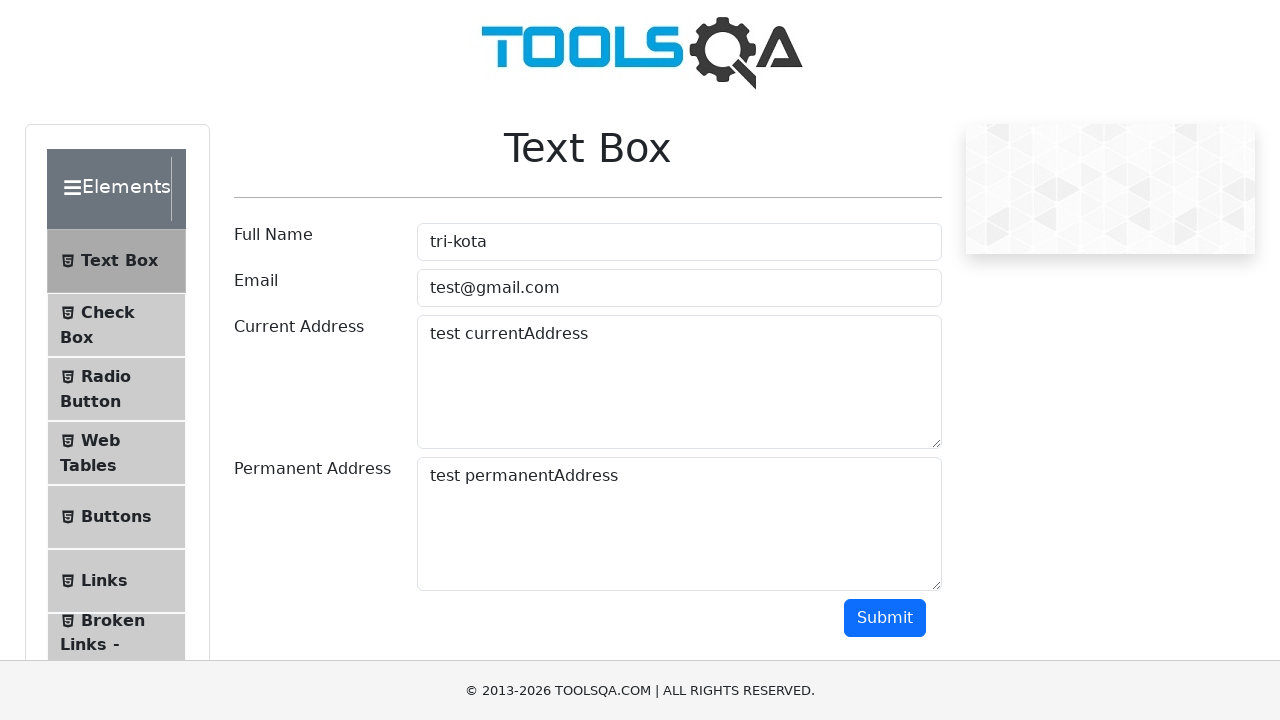

Output permanent address field appeared
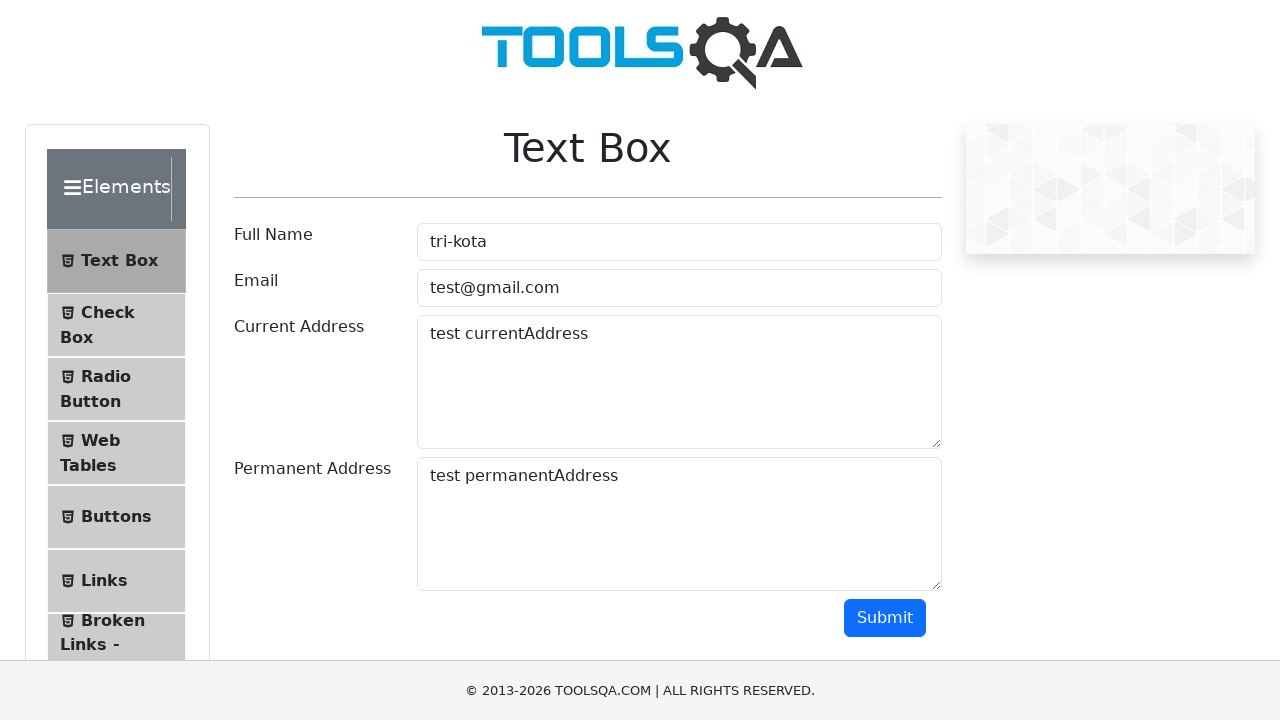

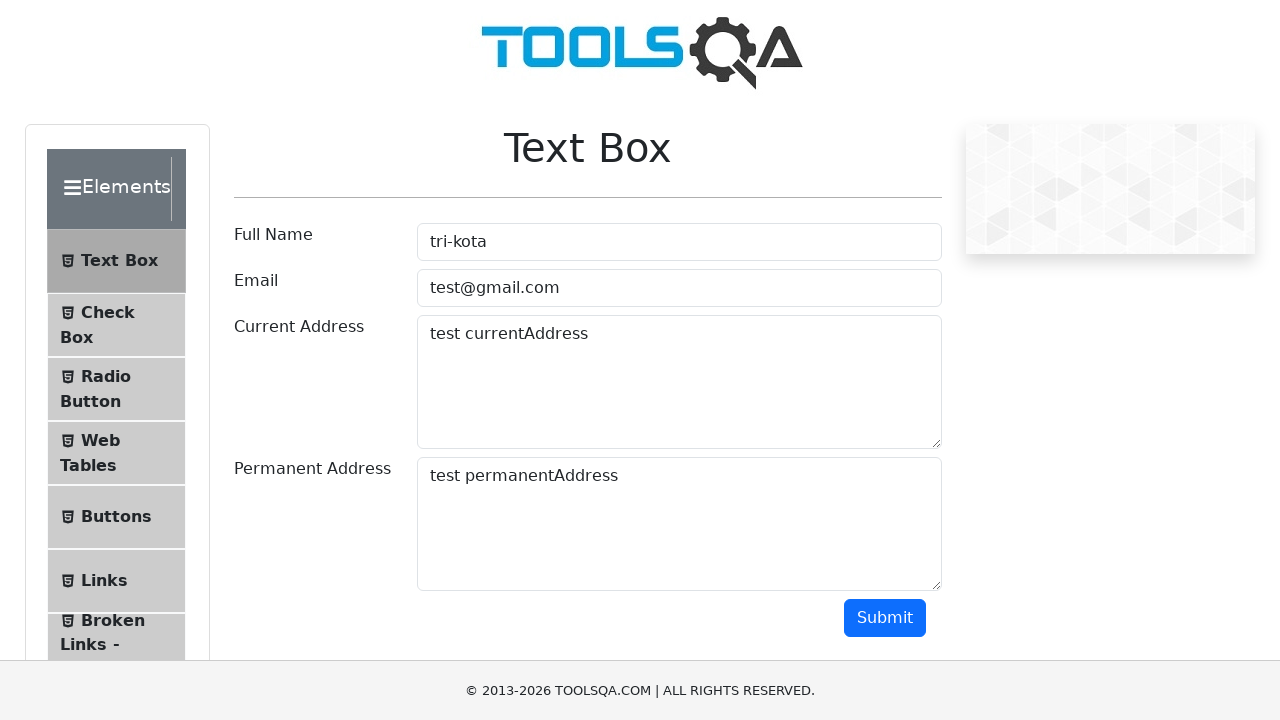